Navigates to the SelectorsHub XPath practice page and waits for all link elements to load on the page

Starting URL: https://selectorshub.com/xpath-practice-page/

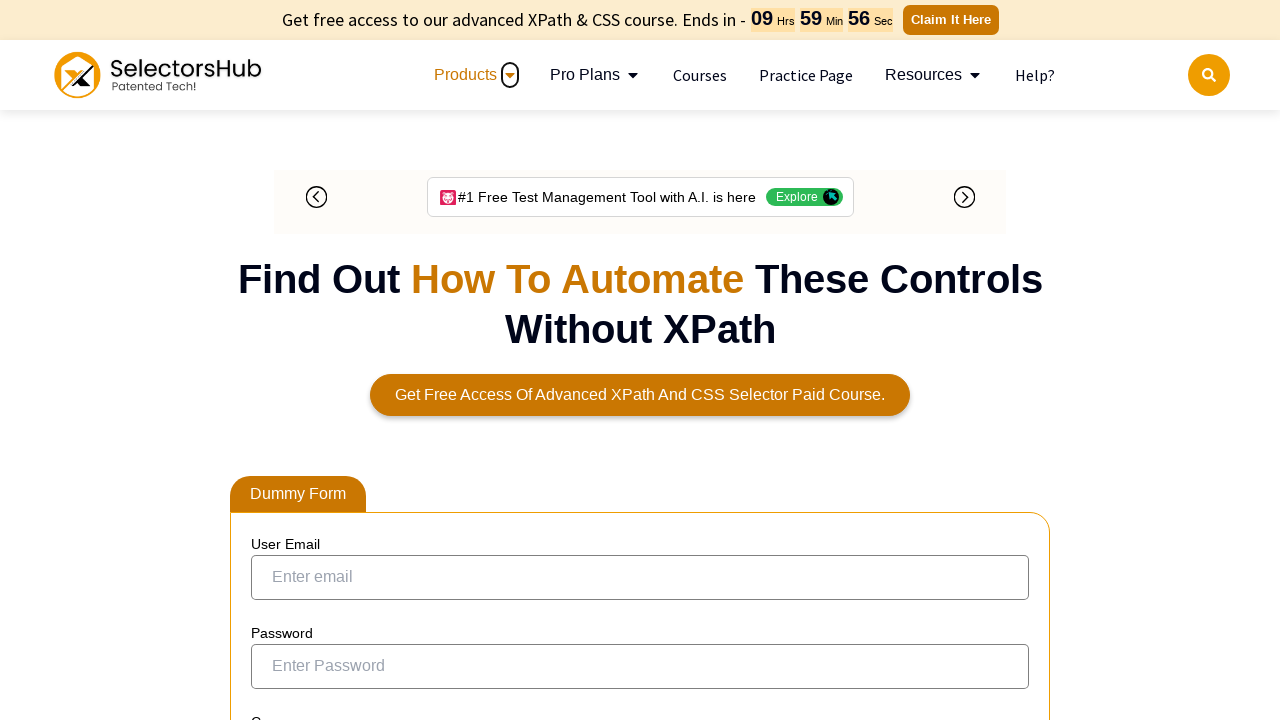

Navigated to SelectorsHub XPath practice page
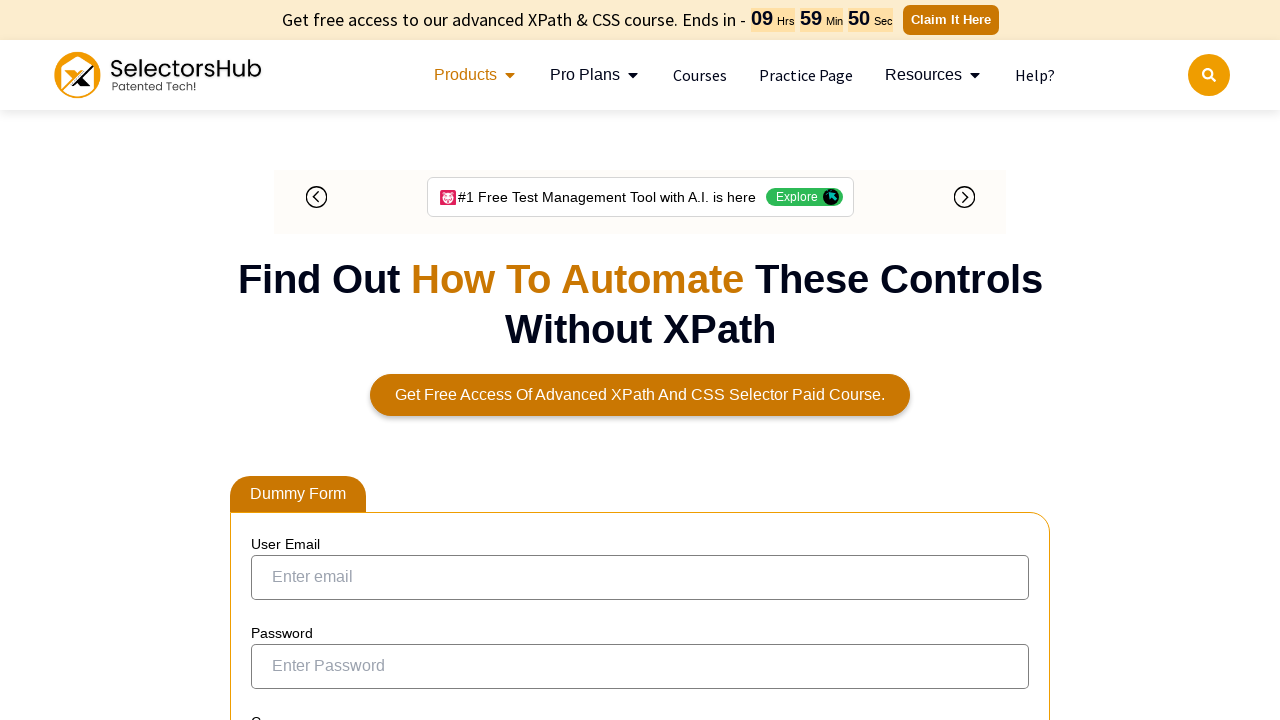

Waited for all link elements to load on the page
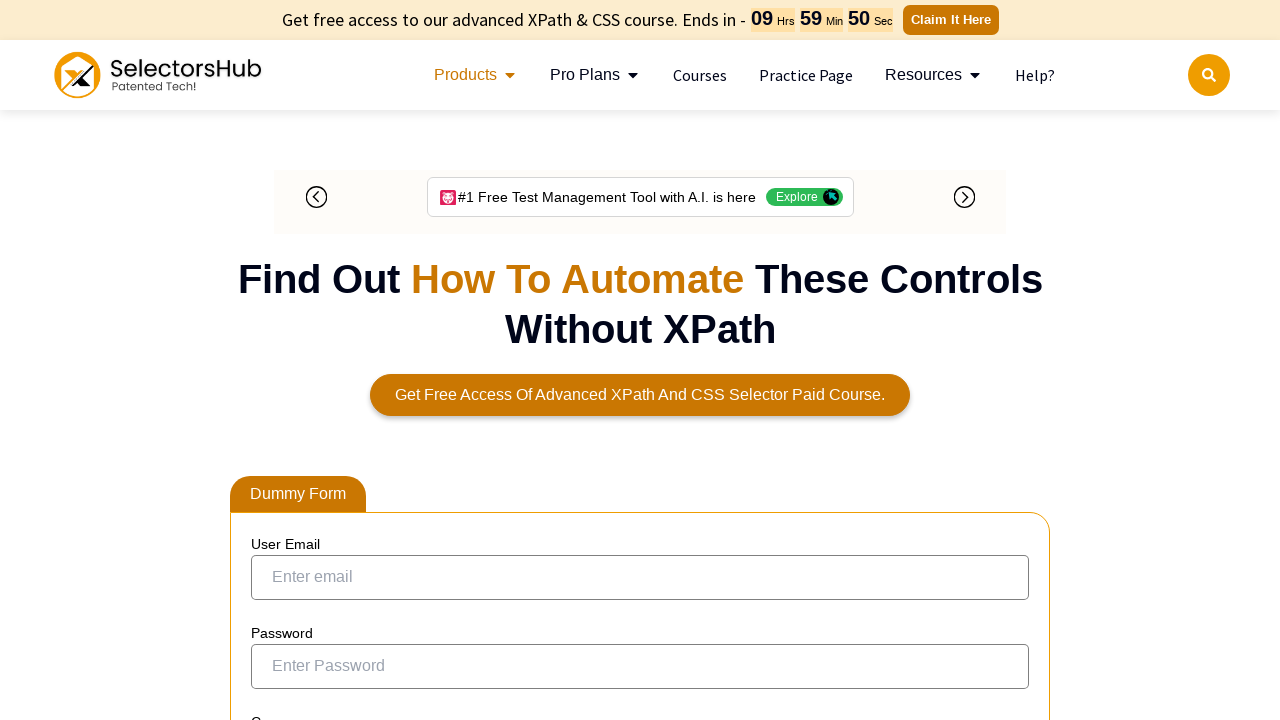

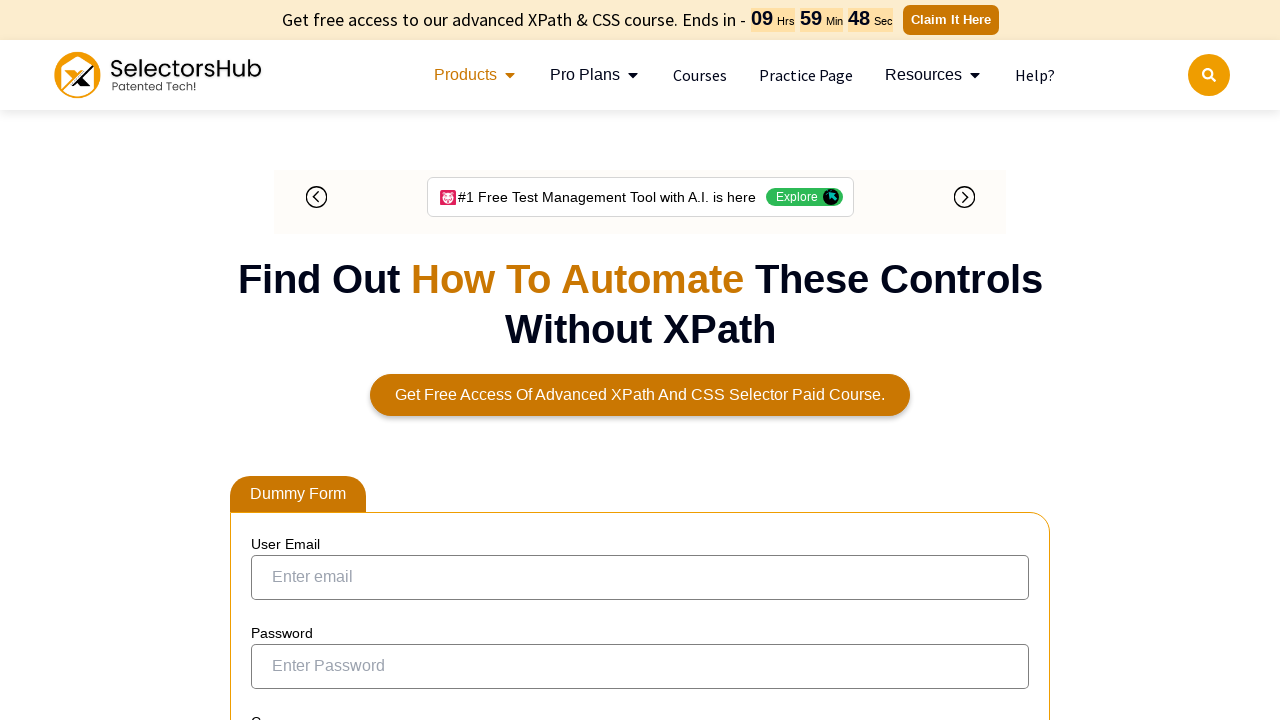